Tests that waiting for a non-existent element times out as expected

Starting URL: https://duckduckgo.com/

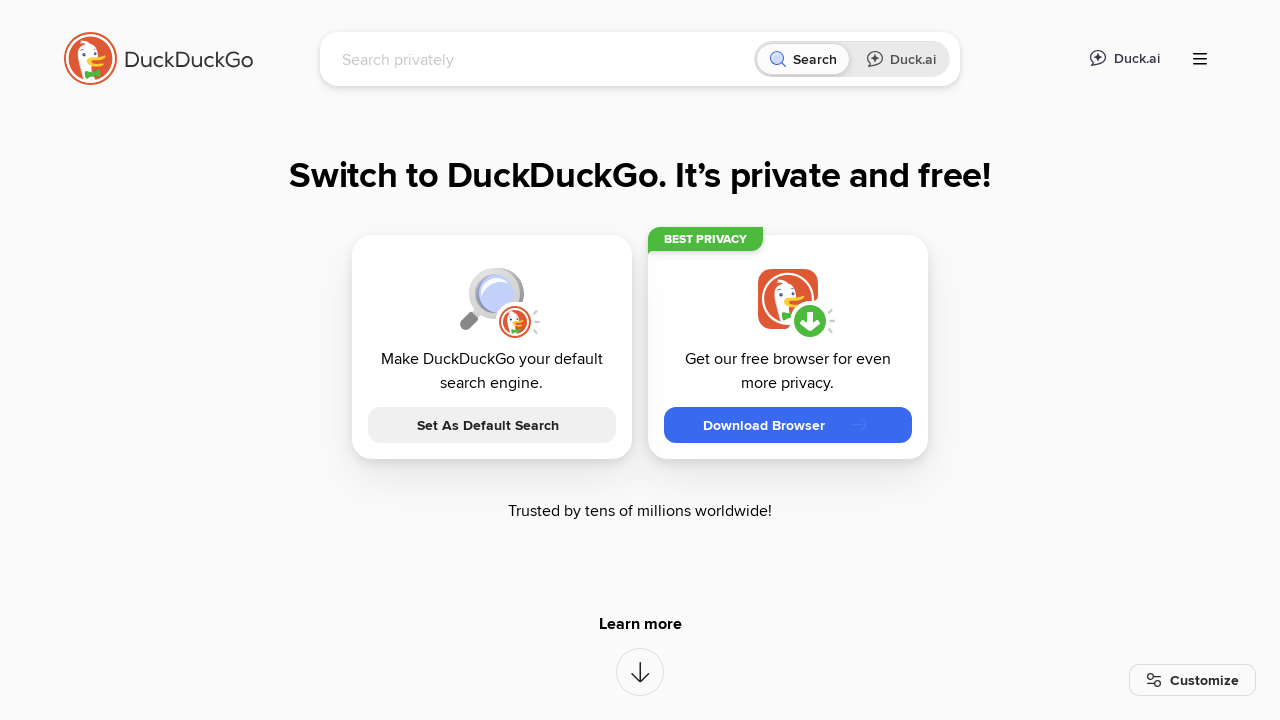

Wait for non-existent element timed out as expected
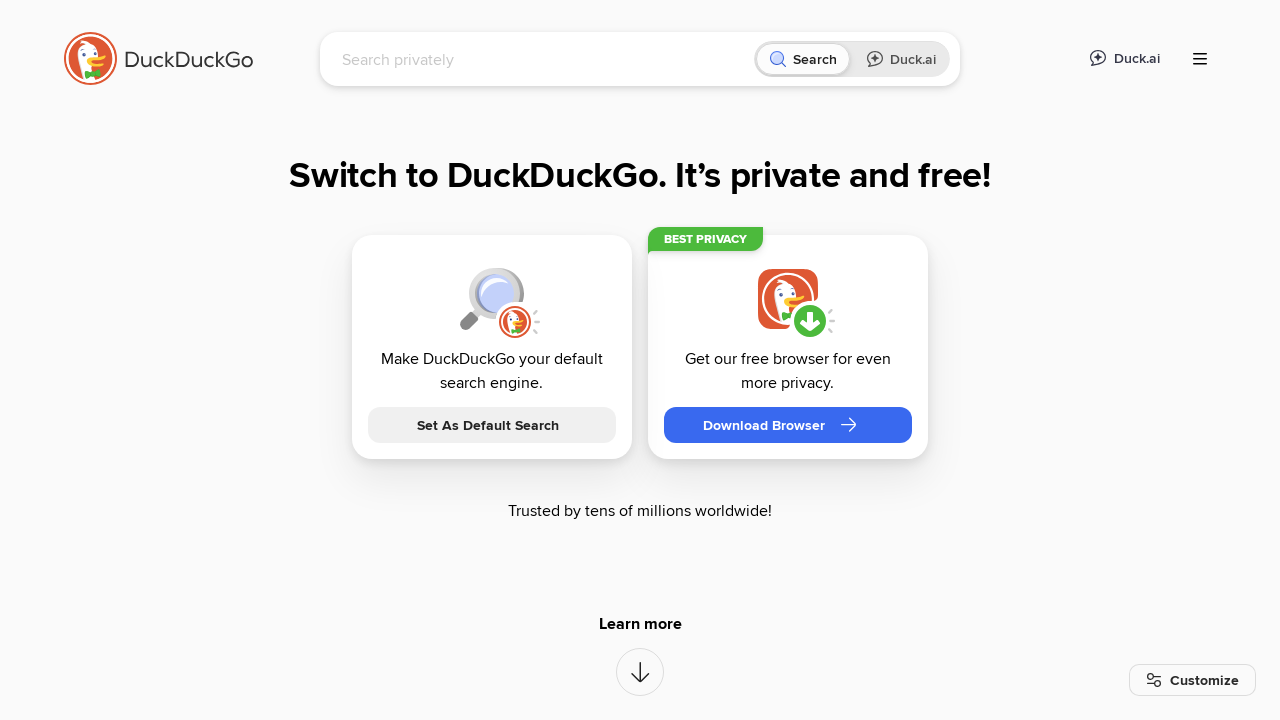

Verified timeout elapsed at least 4 seconds (actual: 5.16s)
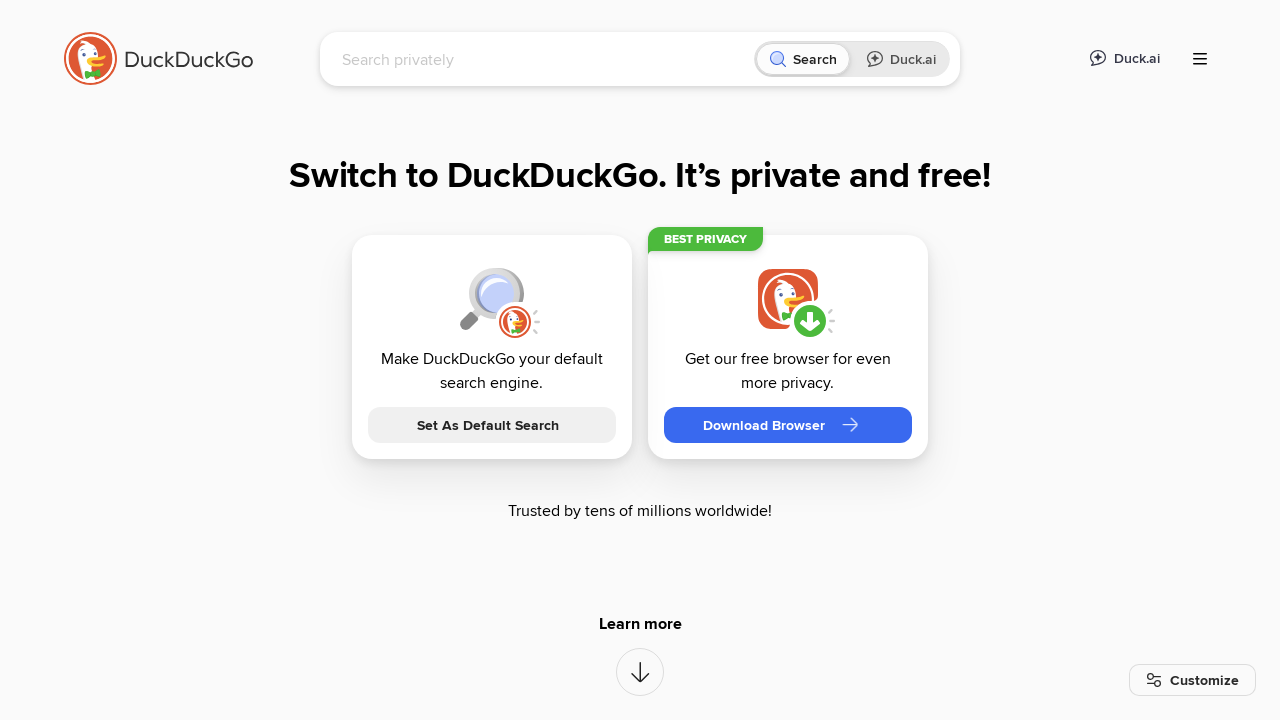

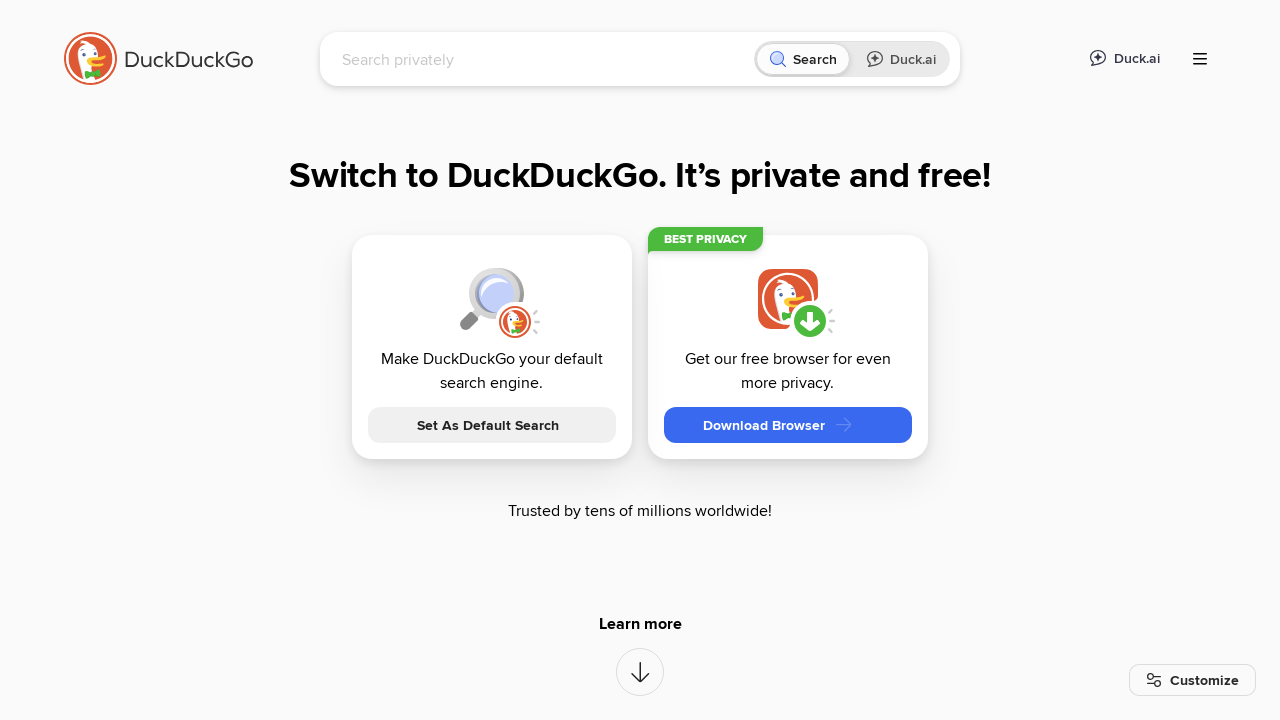